Tests addition of two floating point numbers followed by rounding the result to an integer on a basic calculator

Starting URL: https://testsheepnz.github.io/BasicCalculator.html

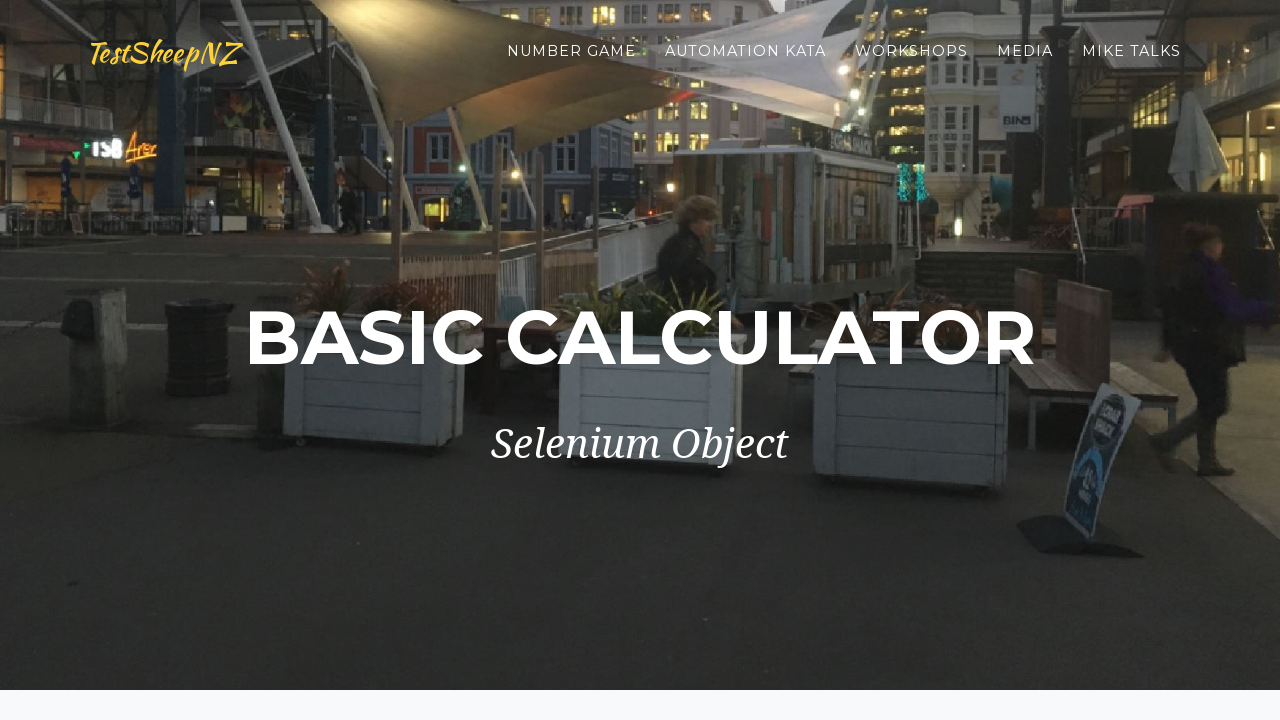

Filled first number field with 3.3 on input#number1Field
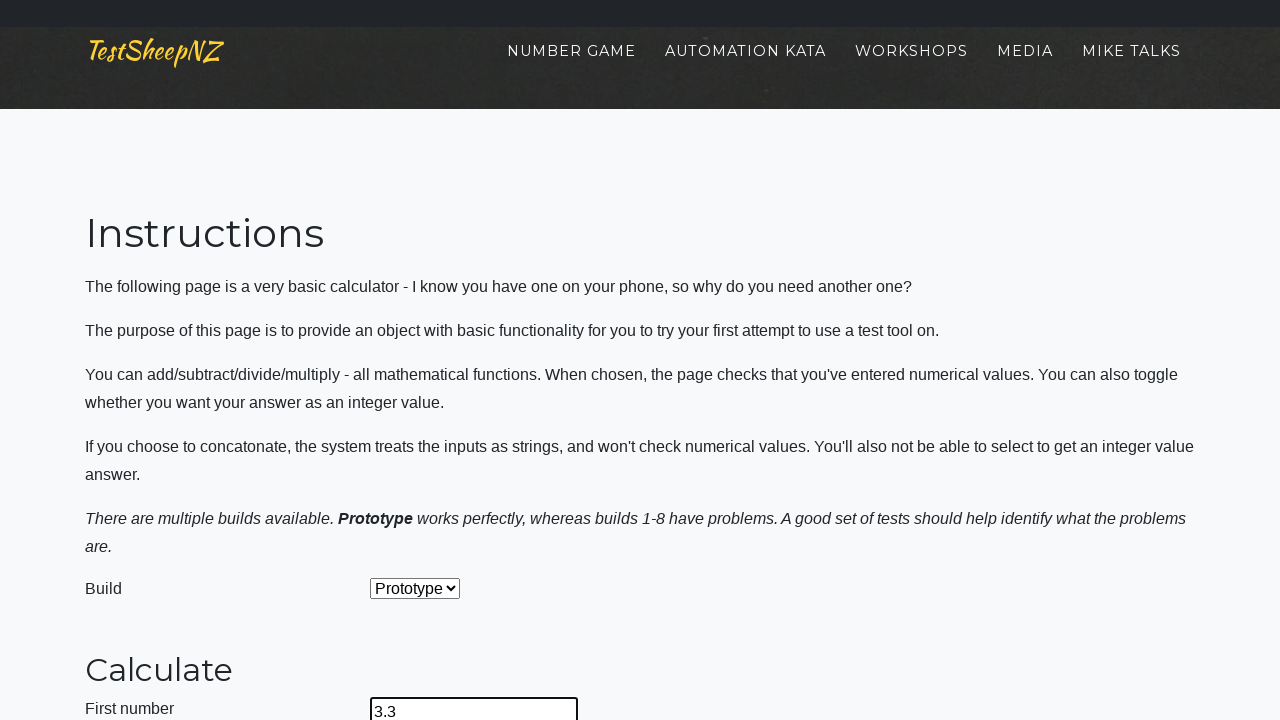

Filled second number field with 4.4 on input#number2Field
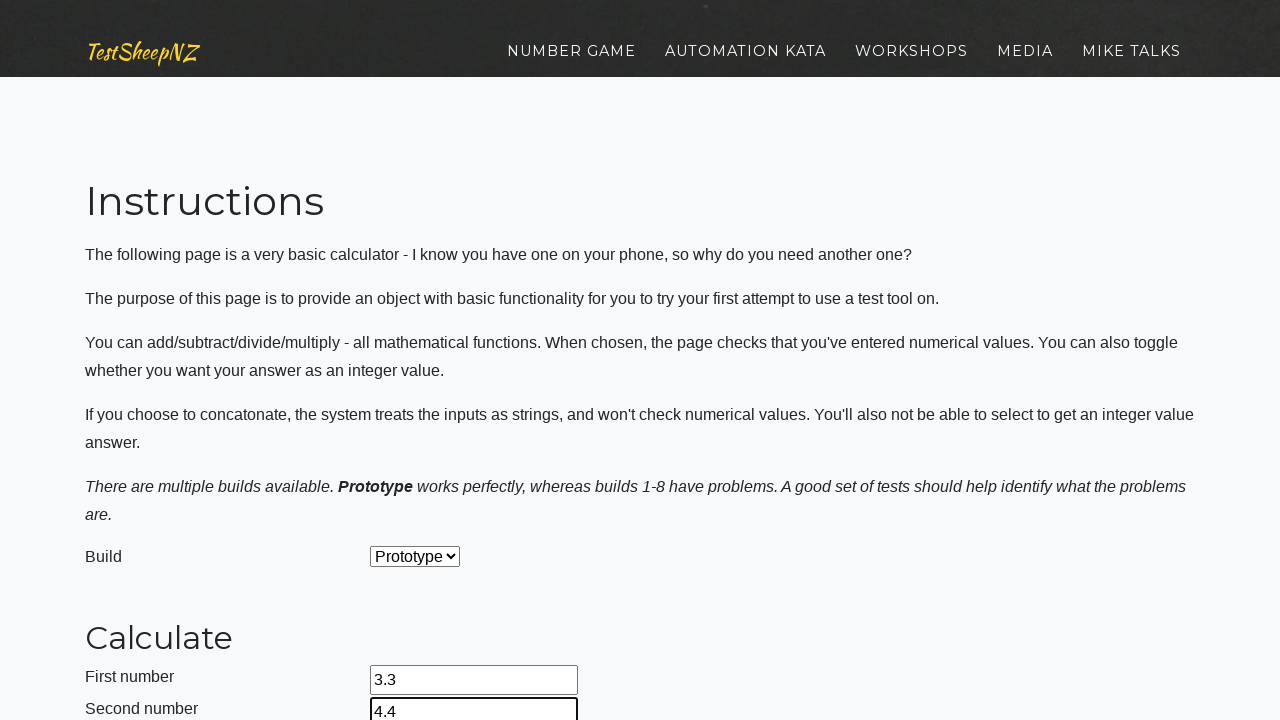

Selected addition operation from dropdown on select#selectOperationDropdown
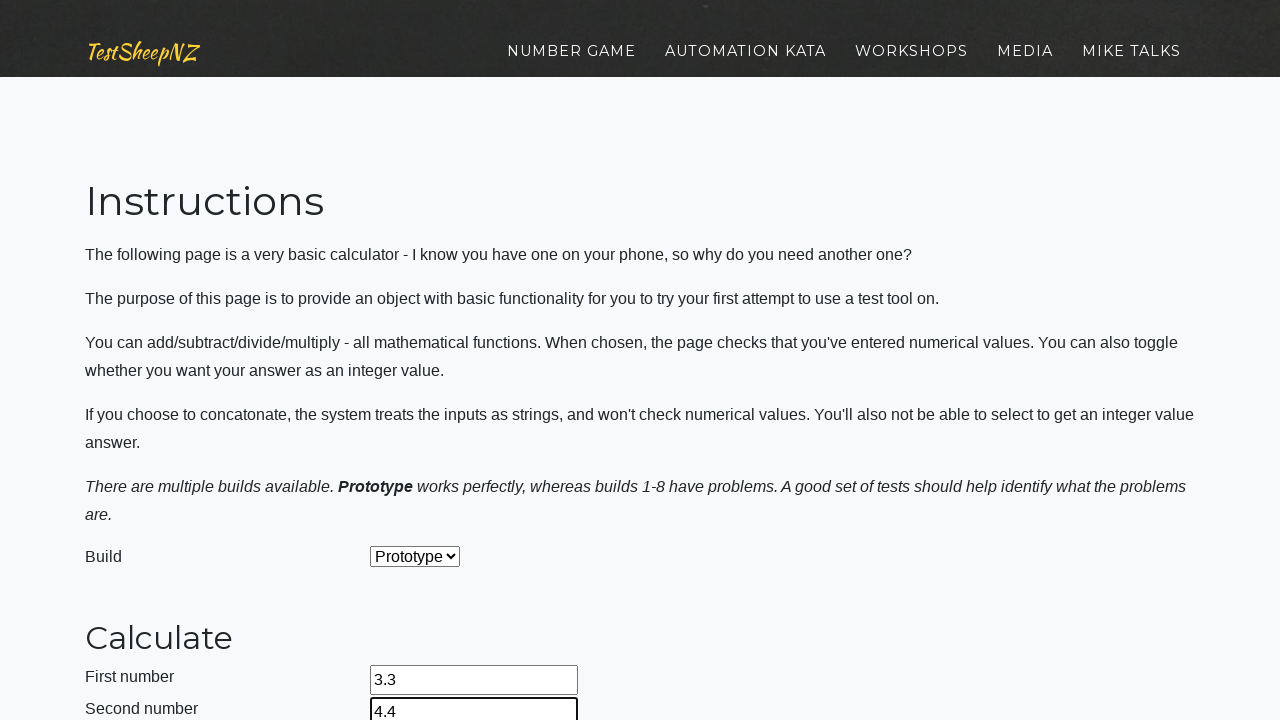

Clicked calculate button to compute 3.3 + 4.4 at (422, 361) on input#calculateButton
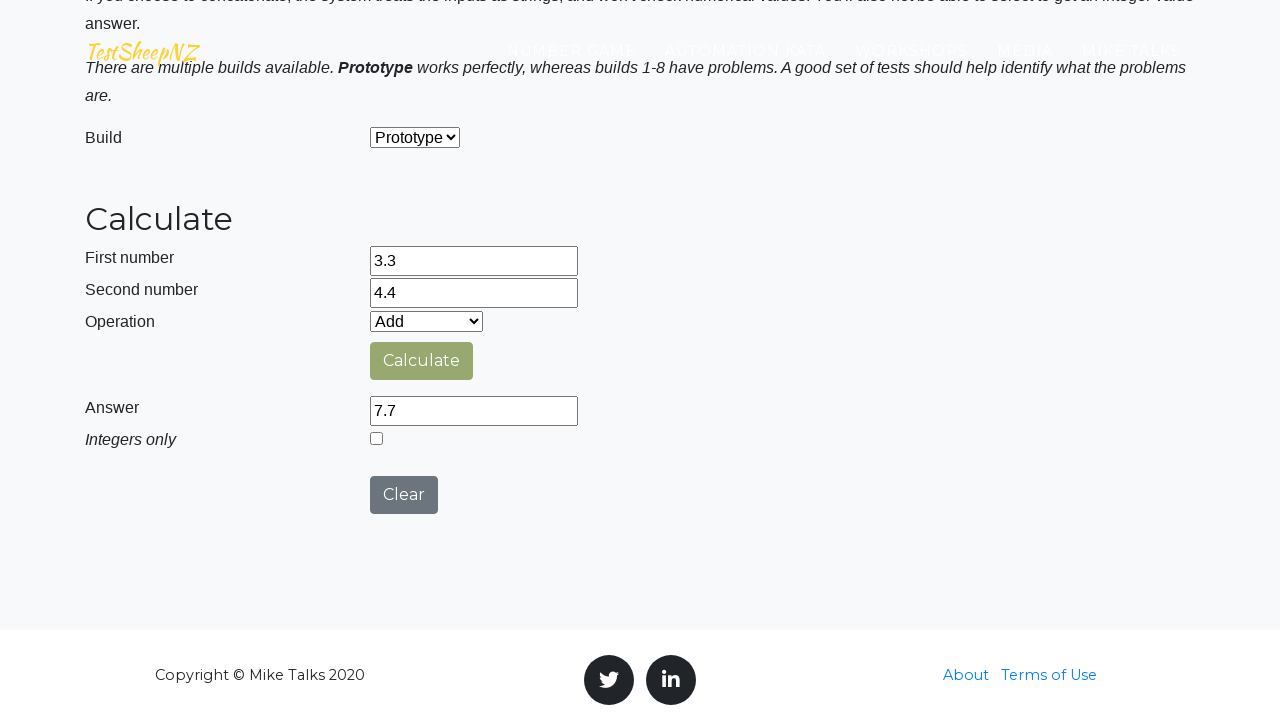

Clicked integer/rounding checkbox to round result at (376, 438) on input#integerSelect
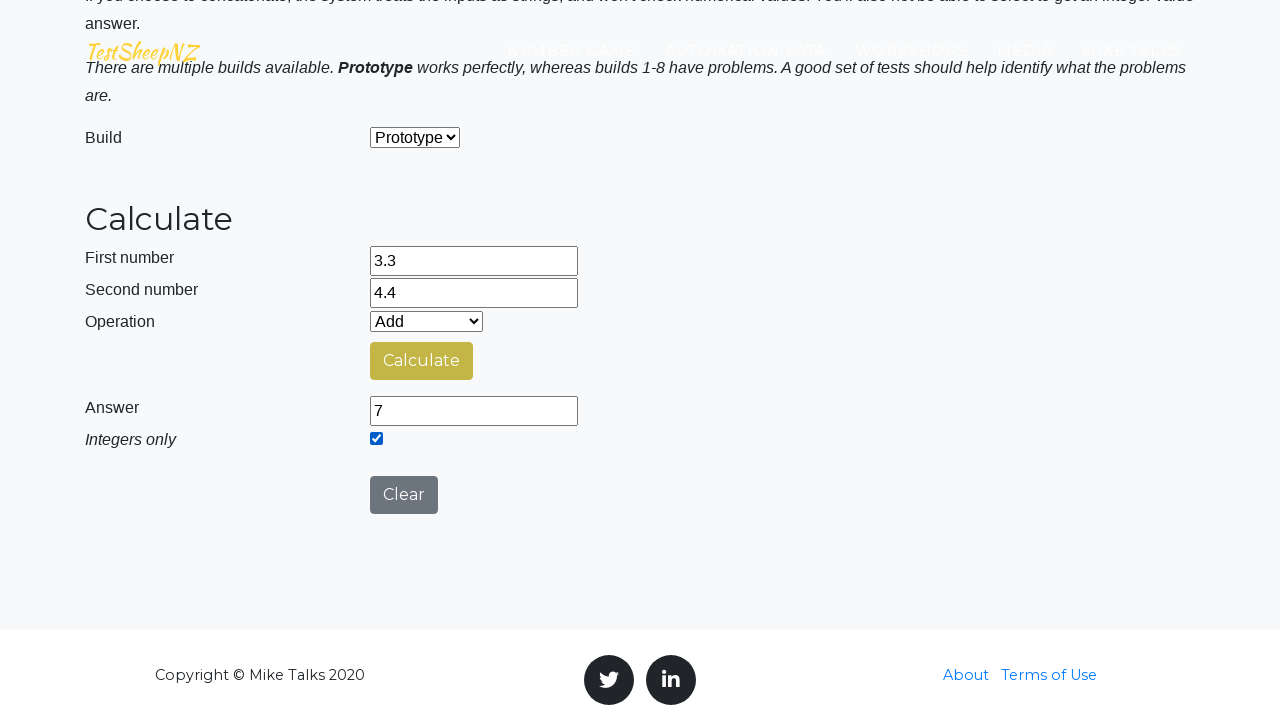

Answer field loaded with rounded result (8)
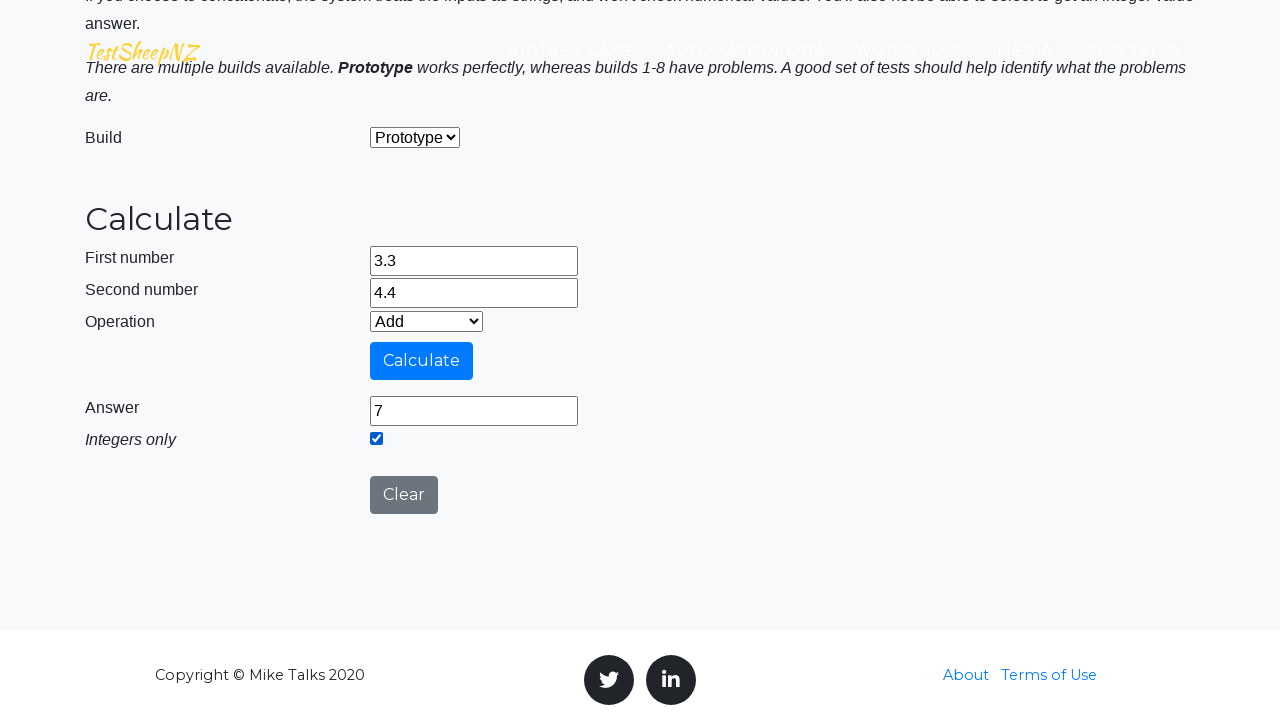

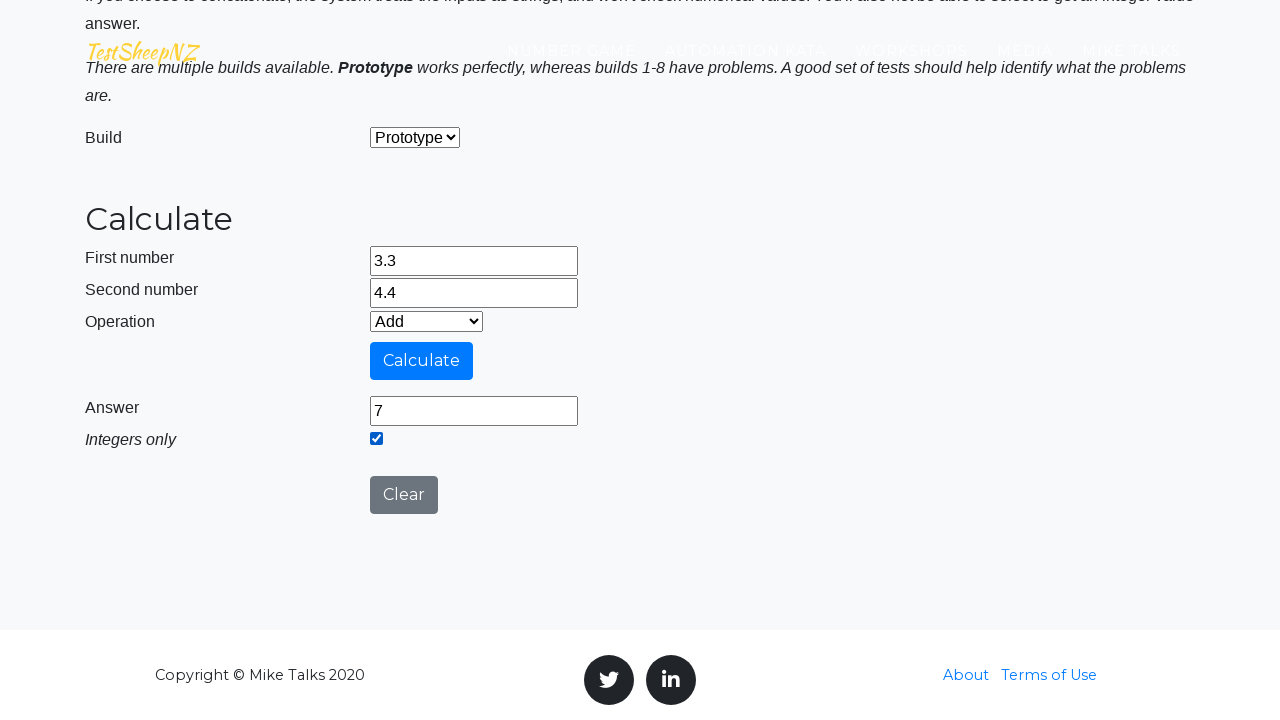